Tests iframe handling by switching to an iframe, clicking a button inside it, then switching back to the parent frame and clicking a theme change link

Starting URL: https://www.w3schools.com/js/tryit.asp?filename=tryjs_myfirst

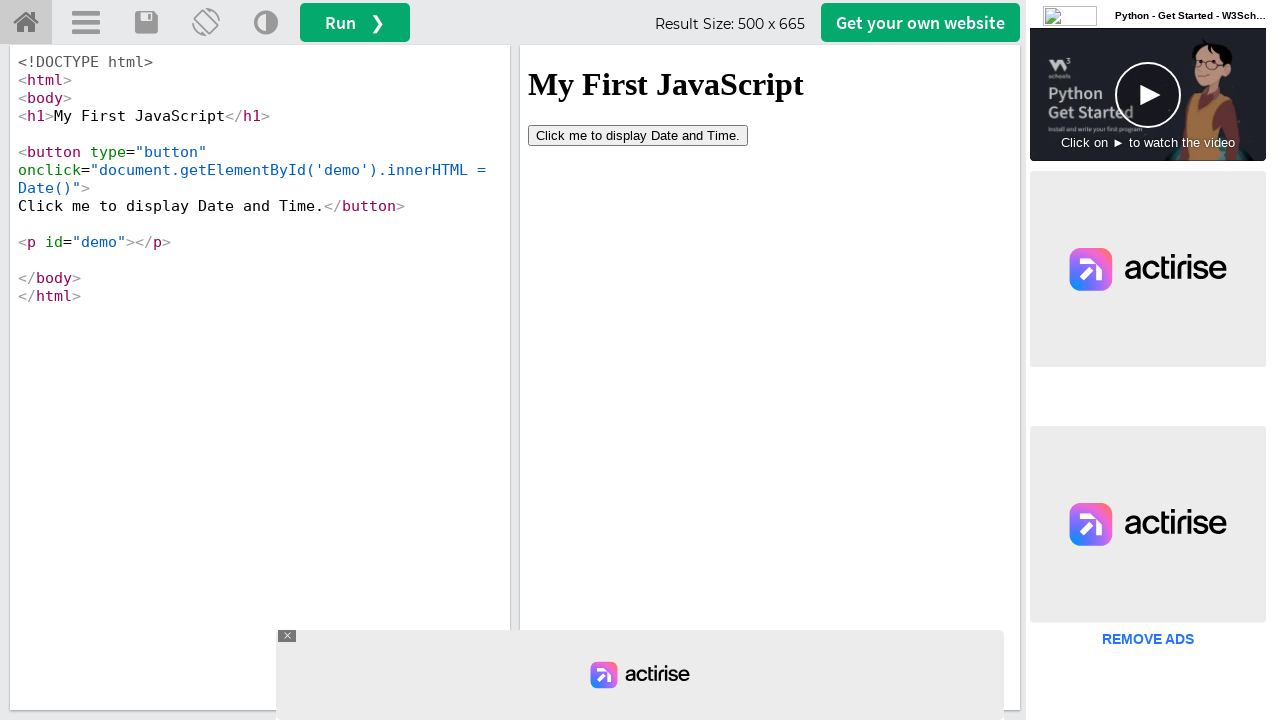

Located iframe with id 'iframeResult'
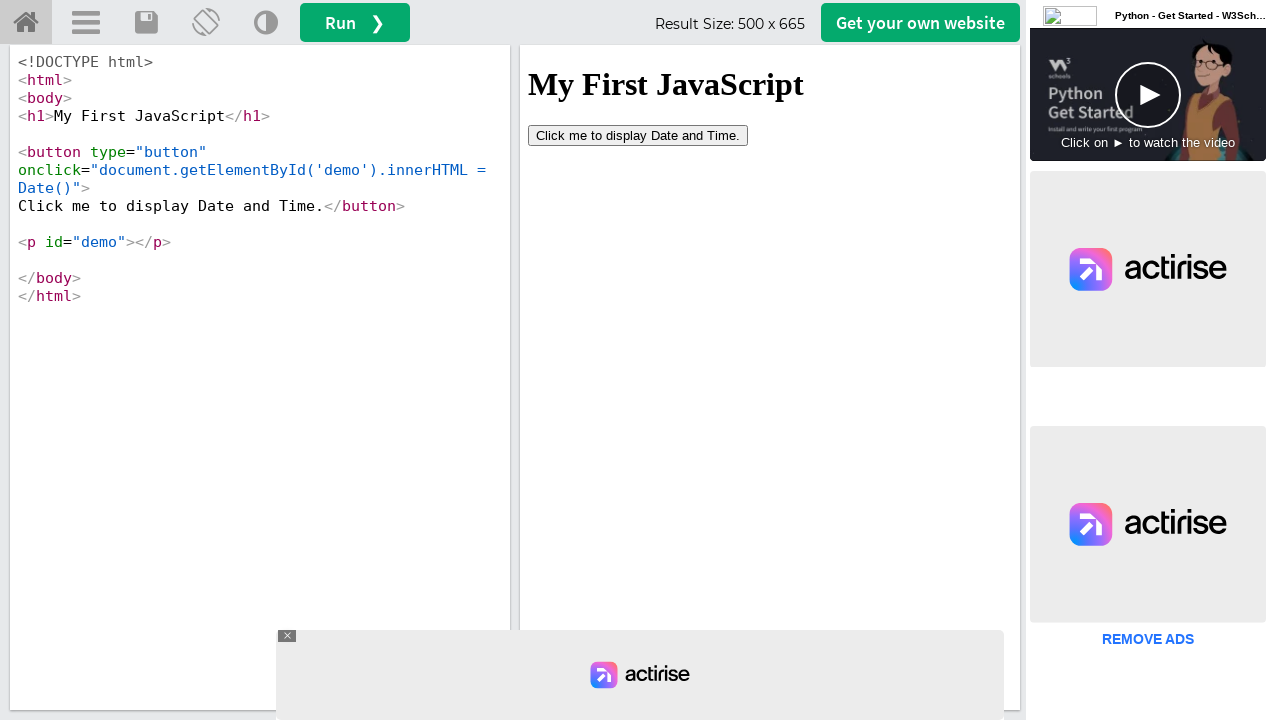

Clicked button inside iframe at (638, 135) on #iframeResult >> internal:control=enter-frame >> button[type='button']
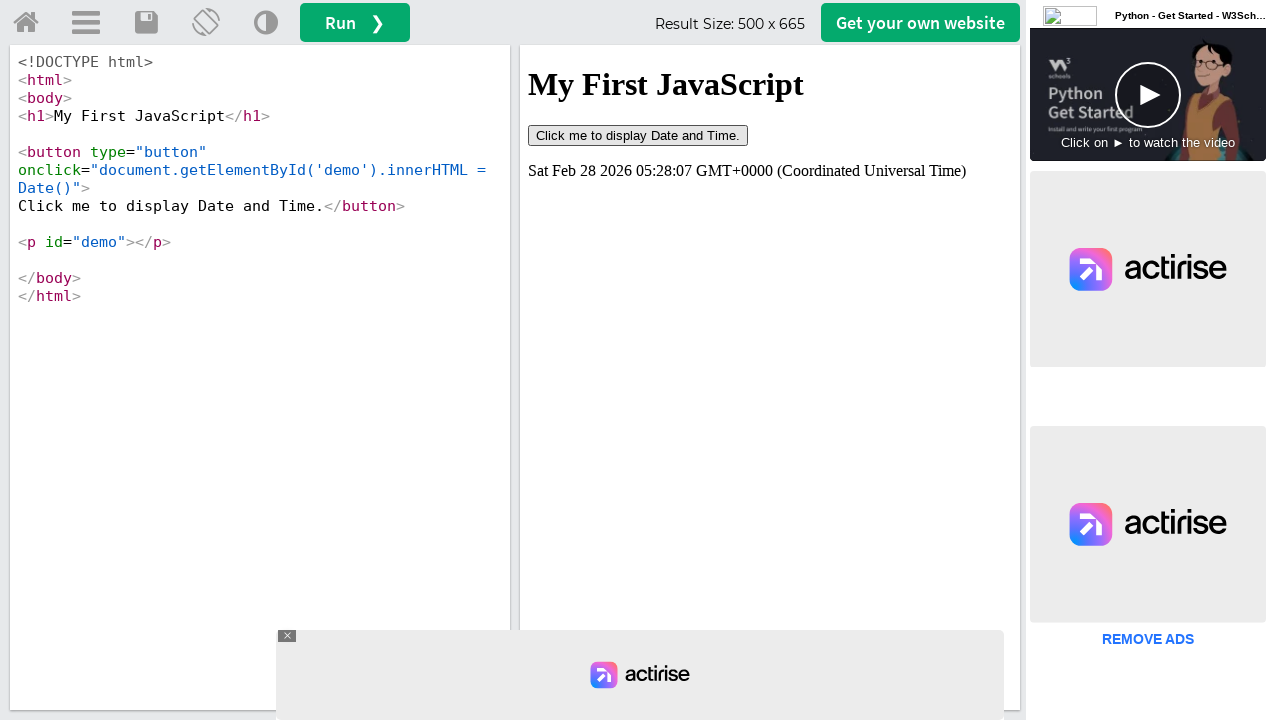

Clicked 'Change Theme' link in parent frame at (266, 23) on (//a[@title='Change Theme'])[1]
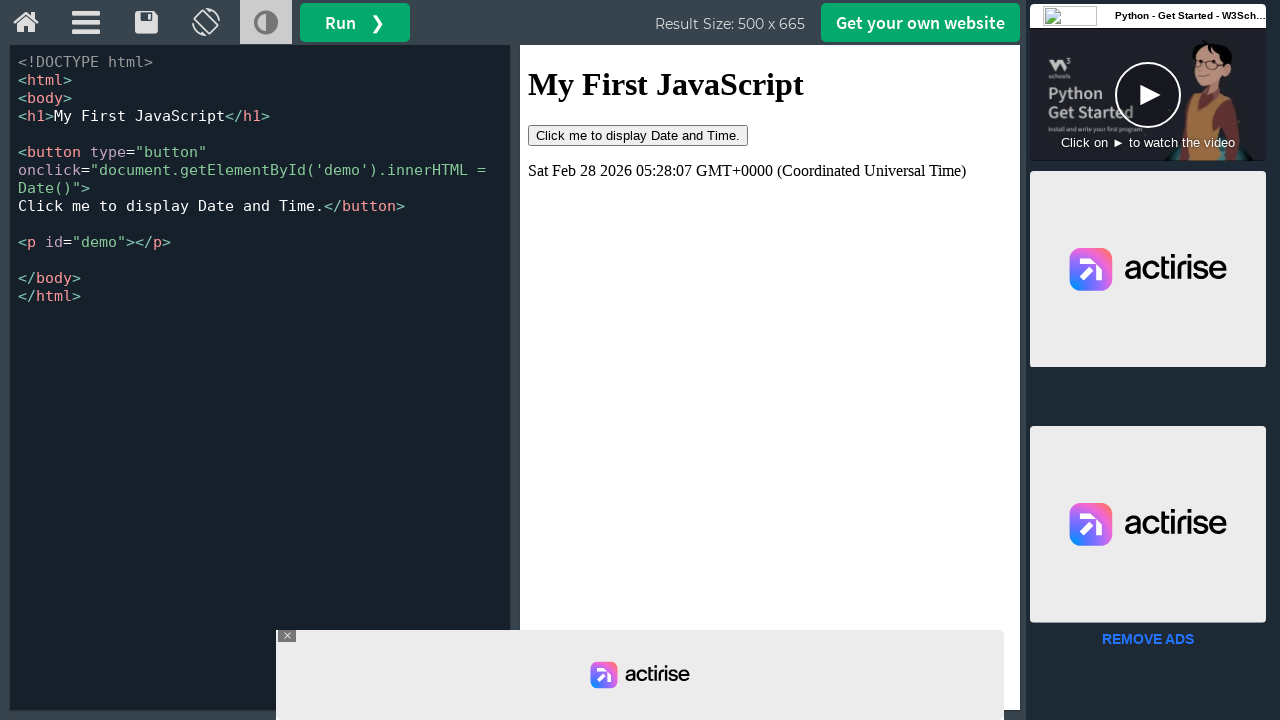

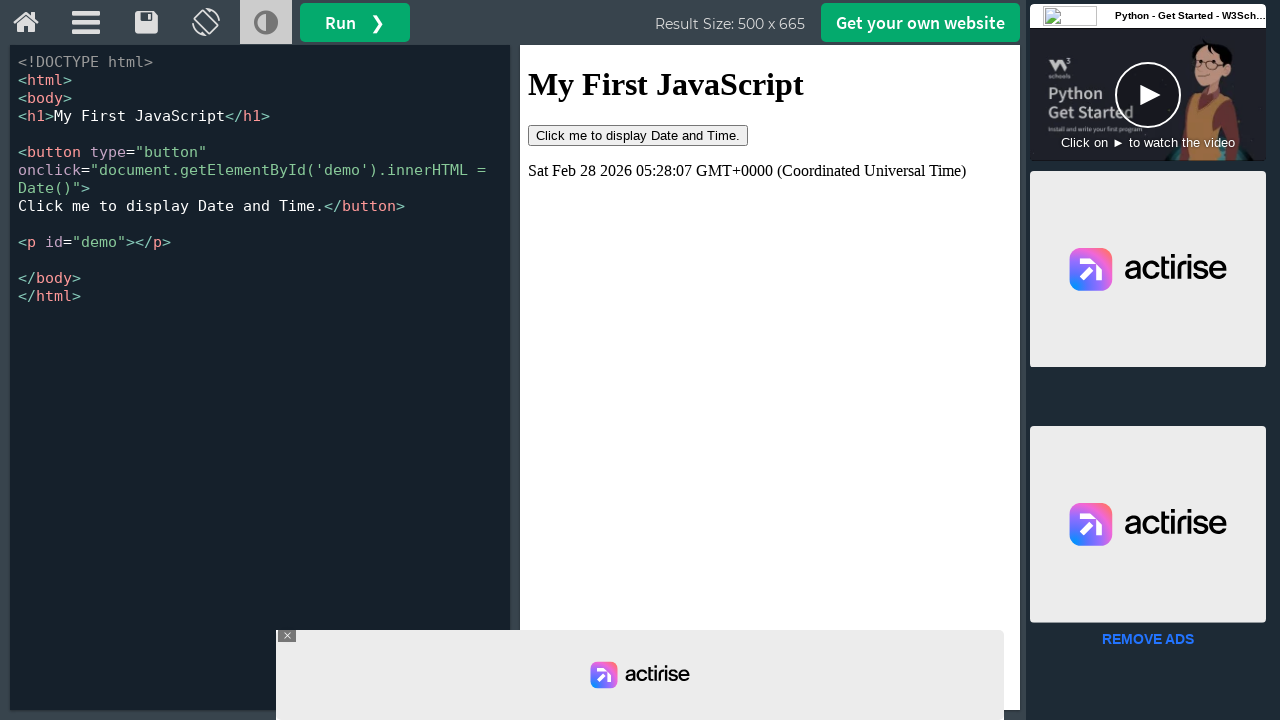